Tests radio button interaction on a course automation page by clicking a Windows radio button and sending keyboard navigation keys (DOWN, TAB, PAGE_DOWN)

Starting URL: https://cursoautomacao.netlify.app/

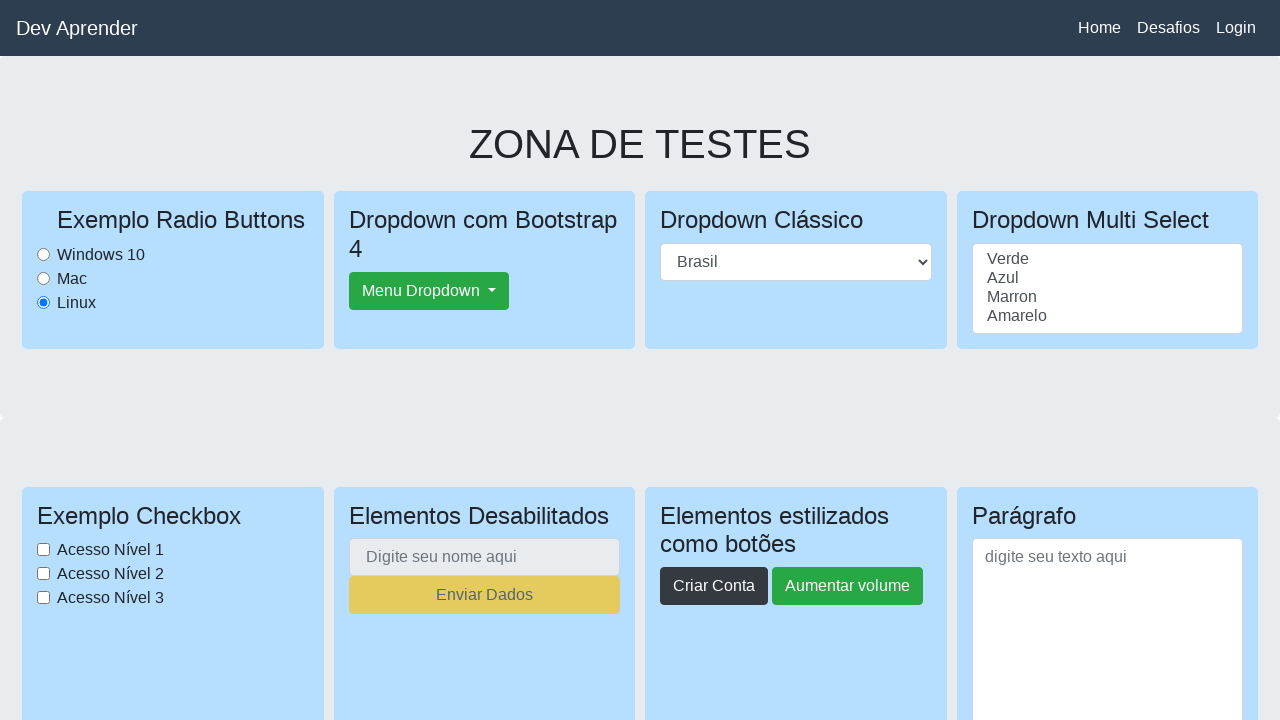

Waited 1 second for page to load
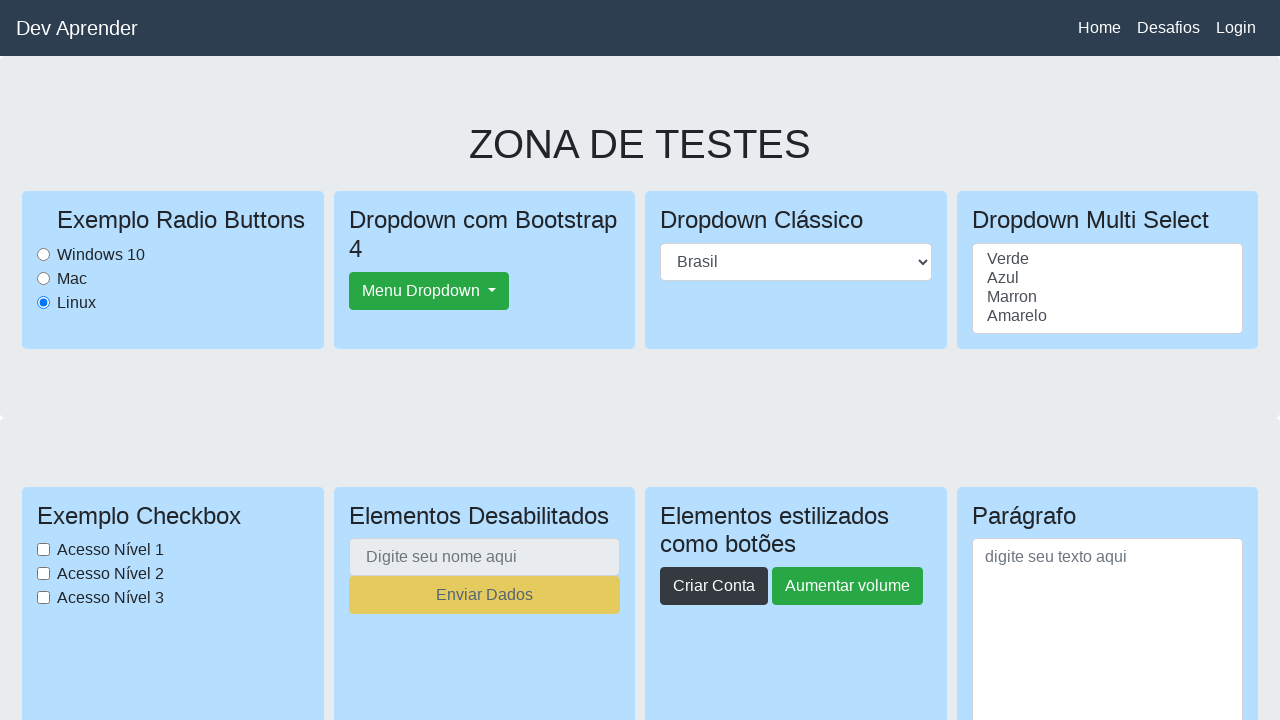

Clicked Windows radio button at (44, 254) on #WindowsRadioButton
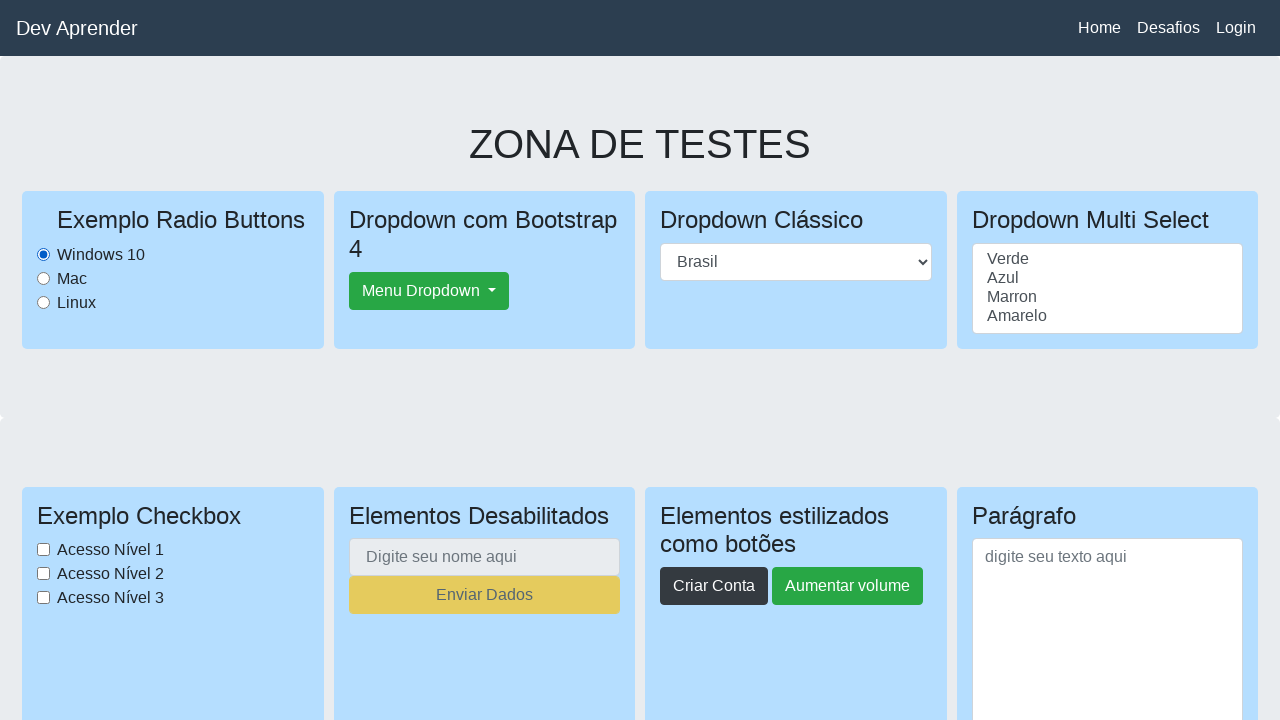

Pressed ArrowDown key on #WindowsRadioButton
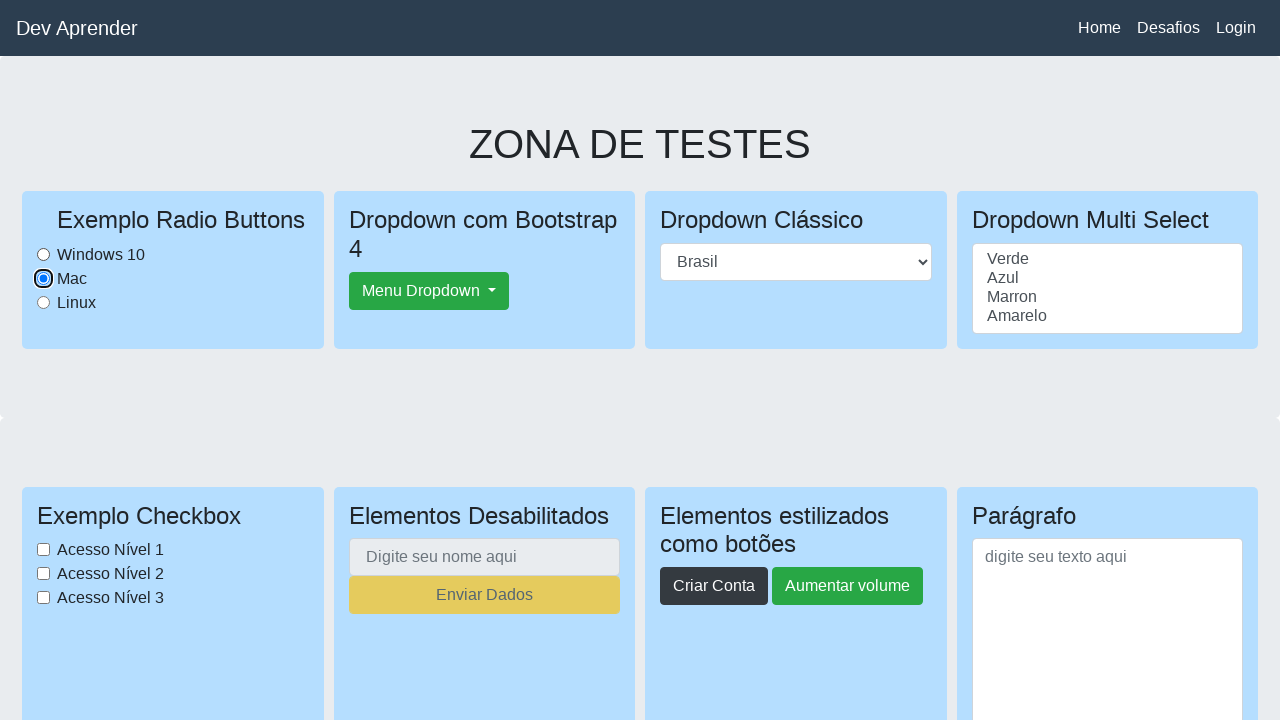

Pressed Tab key on #WindowsRadioButton
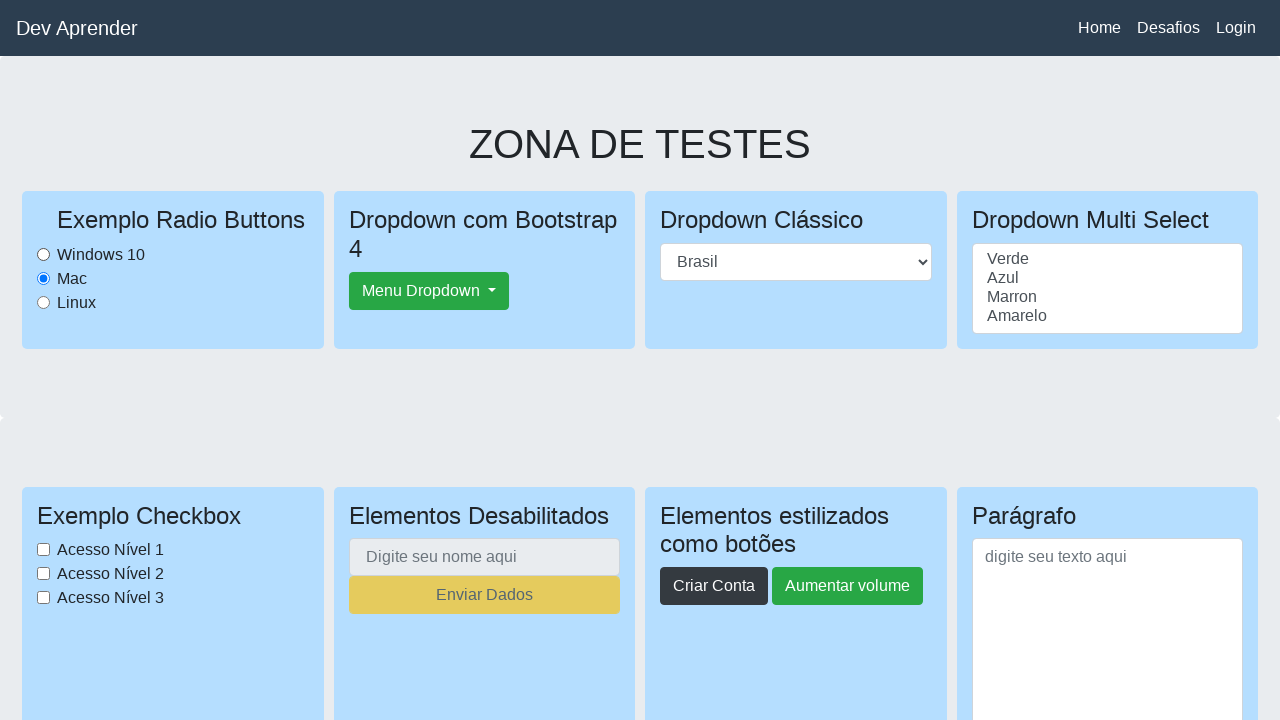

Pressed PageDown key on #WindowsRadioButton
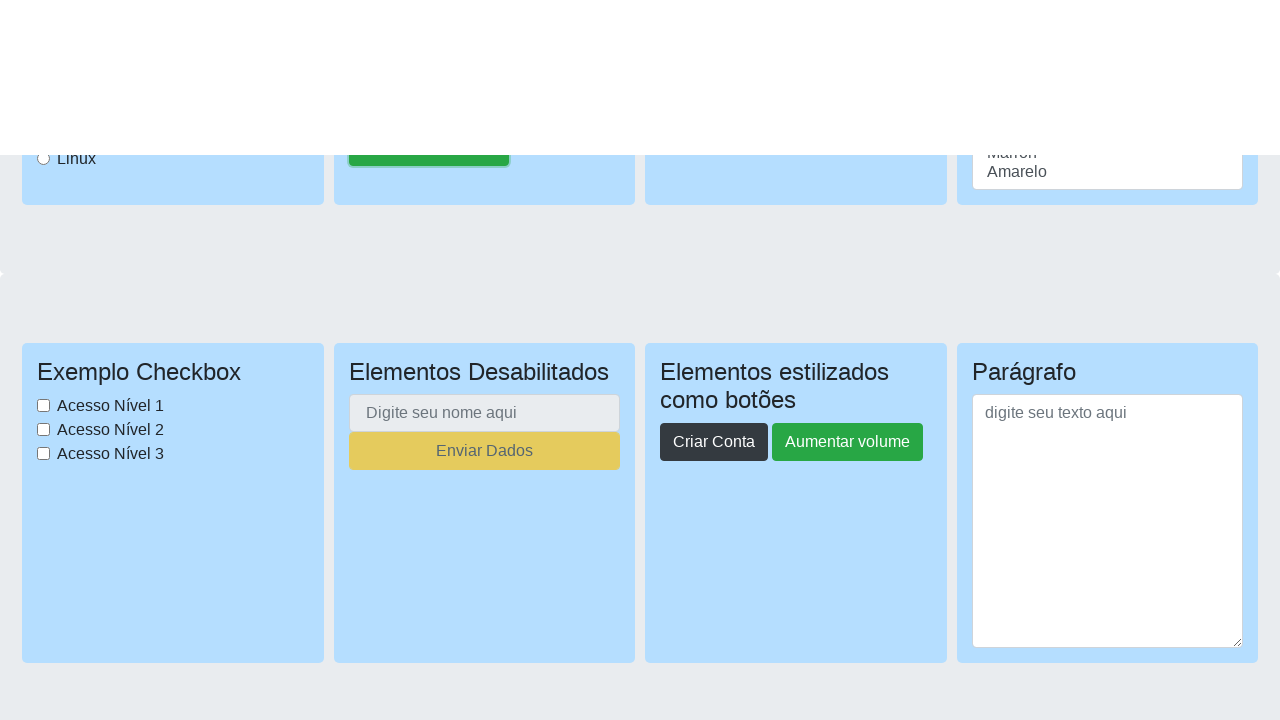

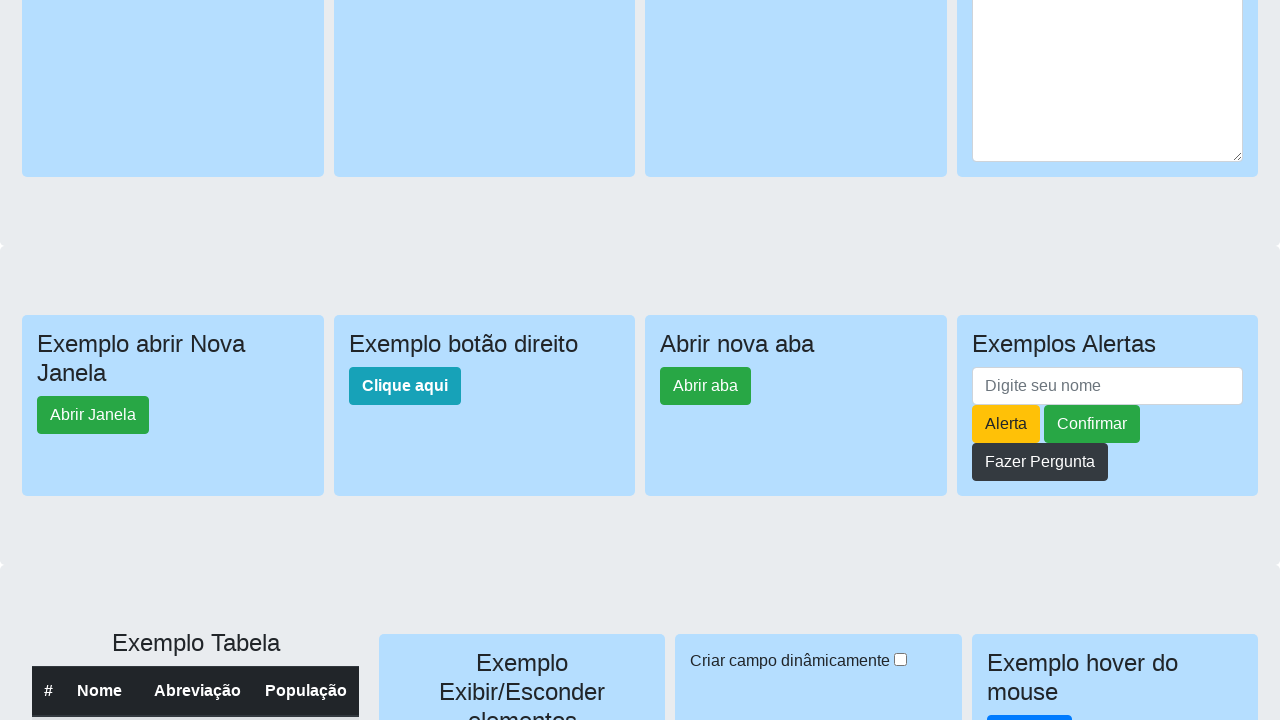